Tests pagination functionality on a quotes website by clicking through multiple pages using the "next" button until no more pages are available.

Starting URL: https://quotes.toscrape.com/js/

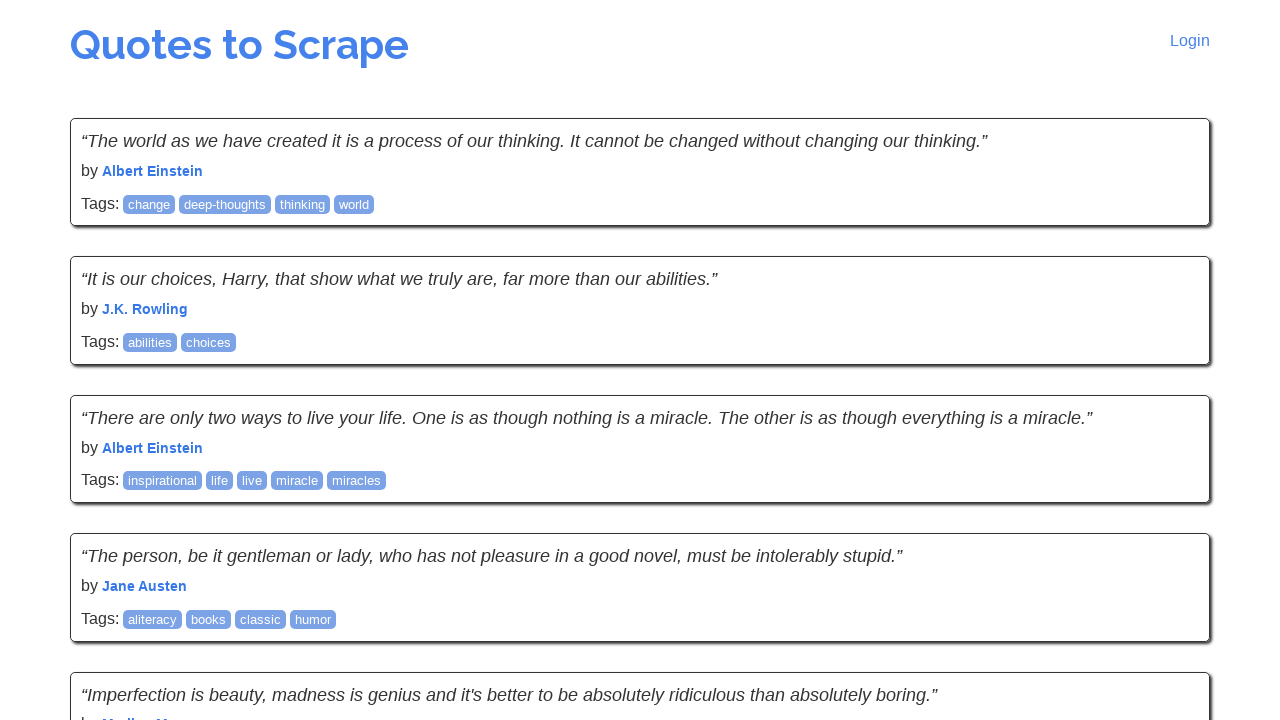

Waited for tags to load on the page
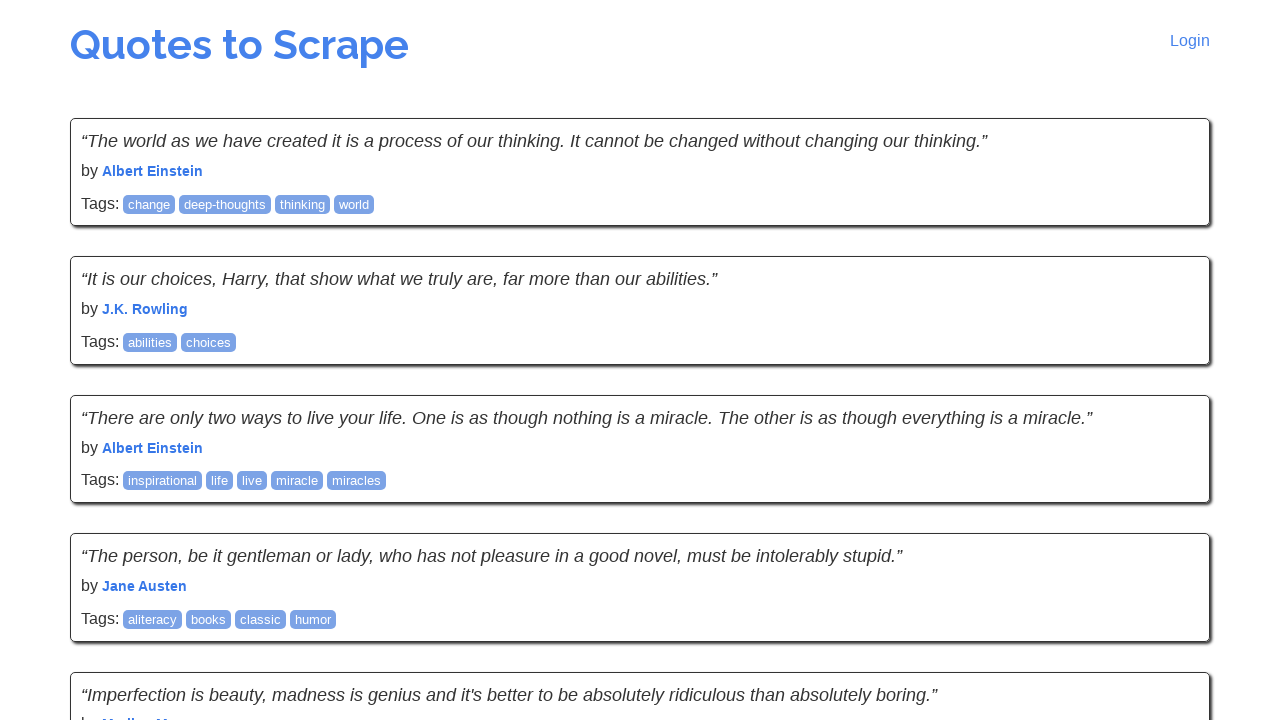

Clicked next button to navigate to the next page at (1168, 541) on li.next a
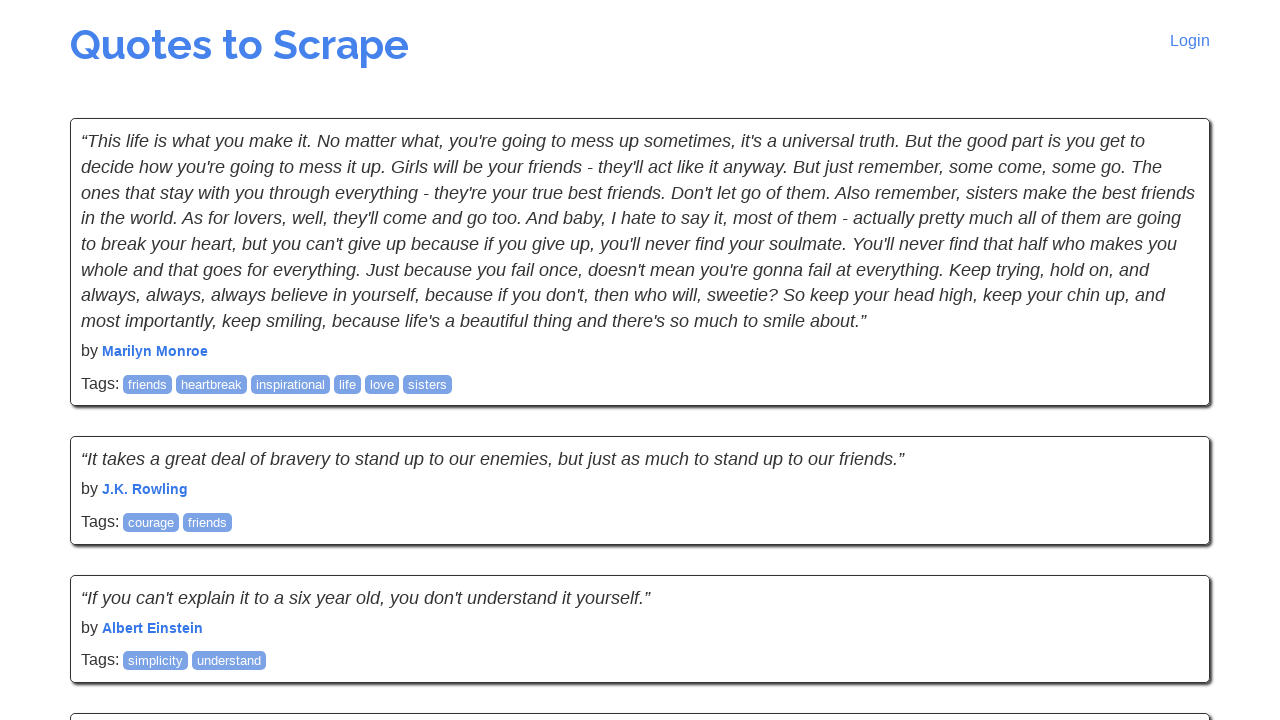

Waited for tags to load on the new page
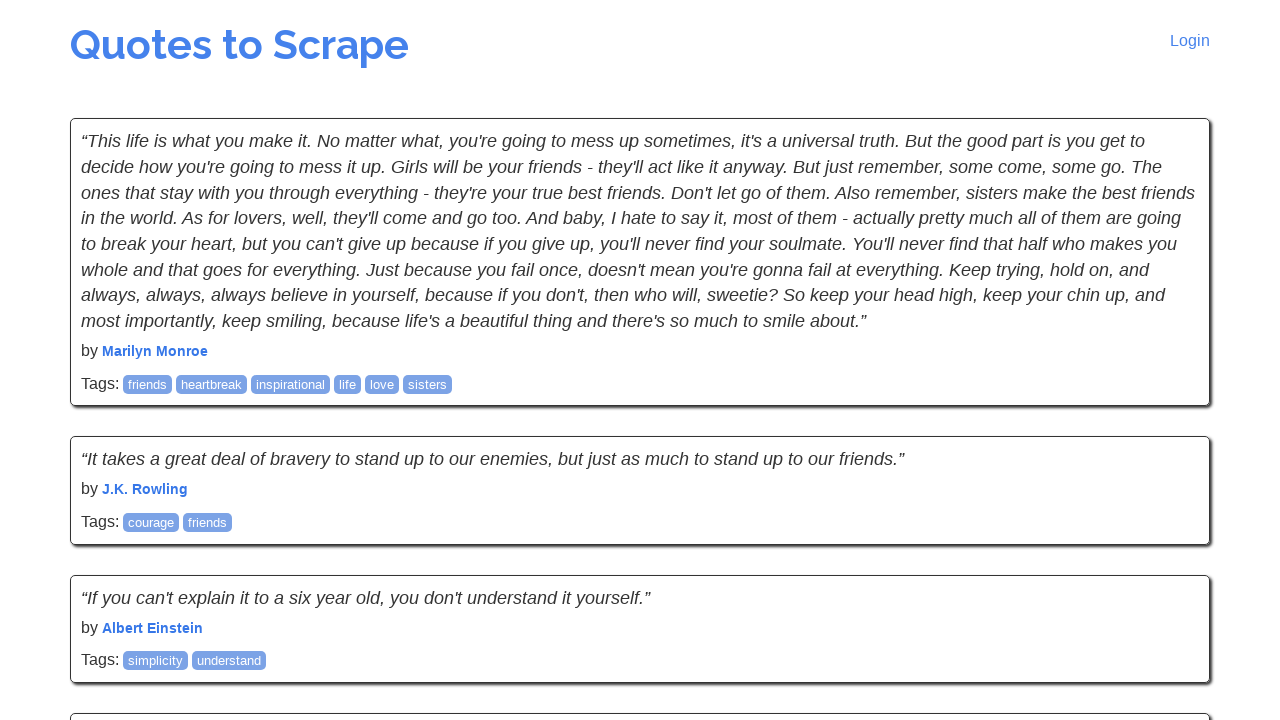

Clicked next button to navigate to the next page at (1168, 542) on li.next a
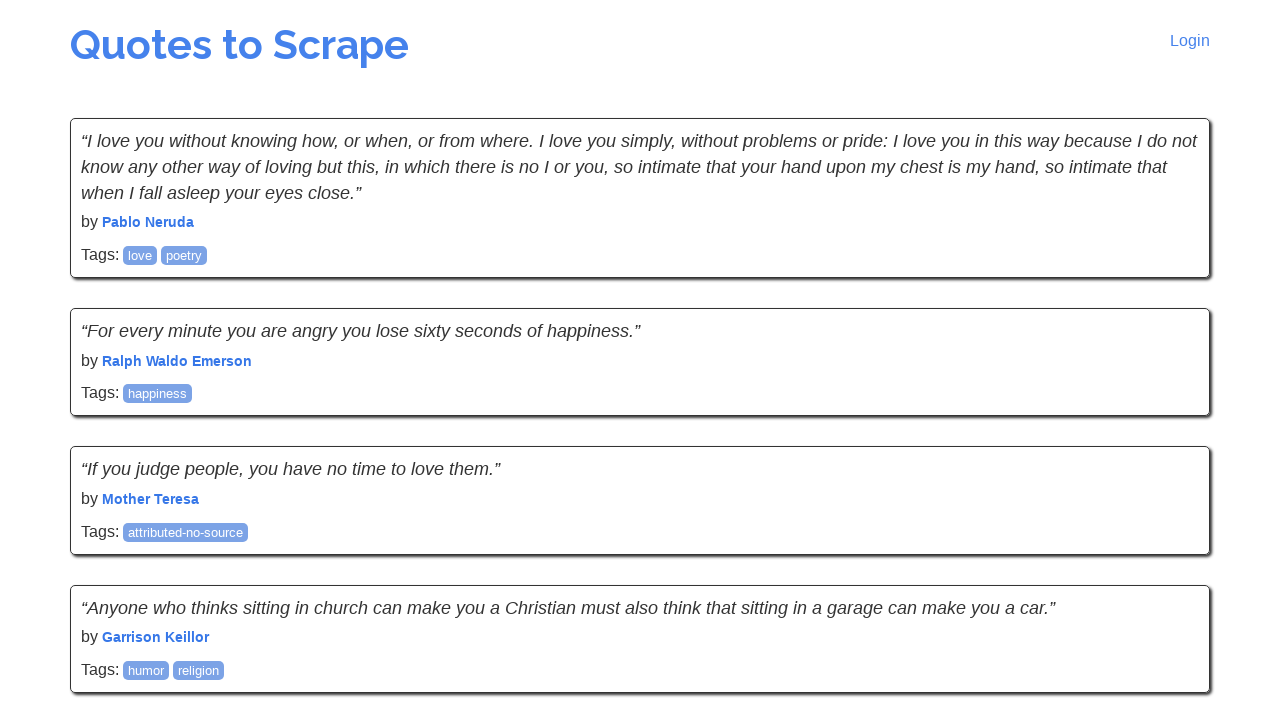

Waited for tags to load on the new page
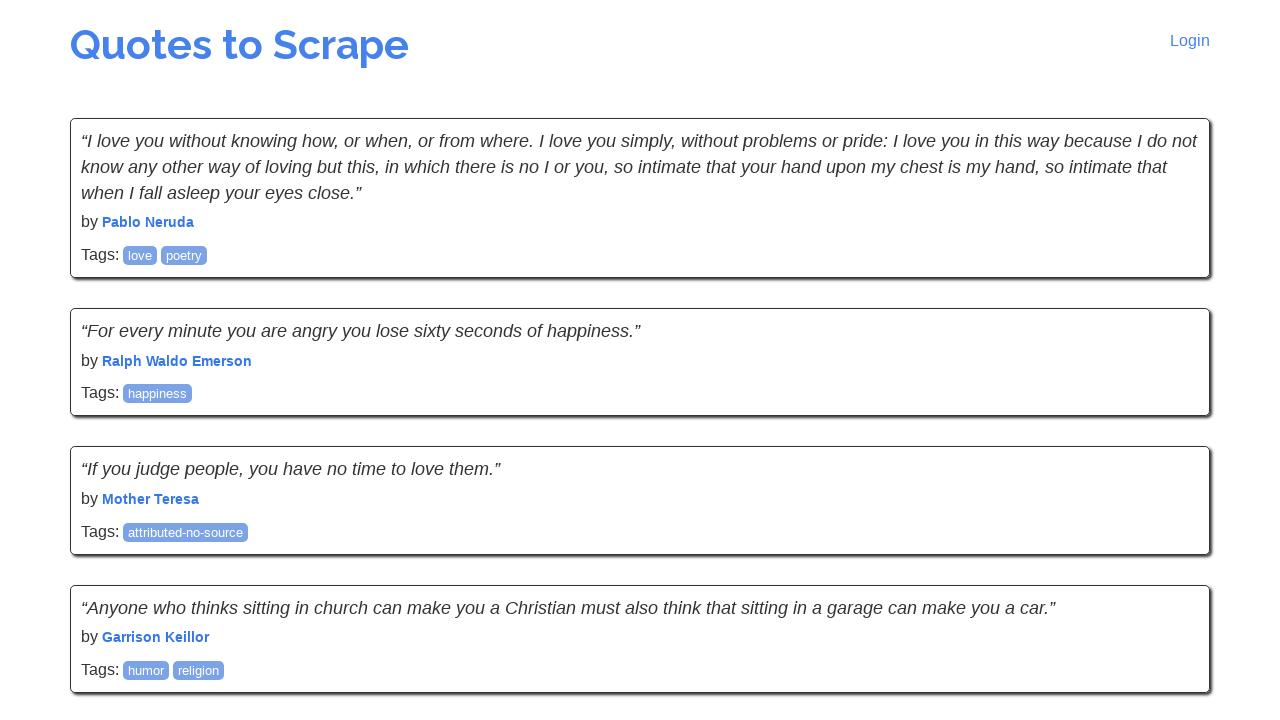

Clicked next button to navigate to the next page at (1168, 542) on li.next a
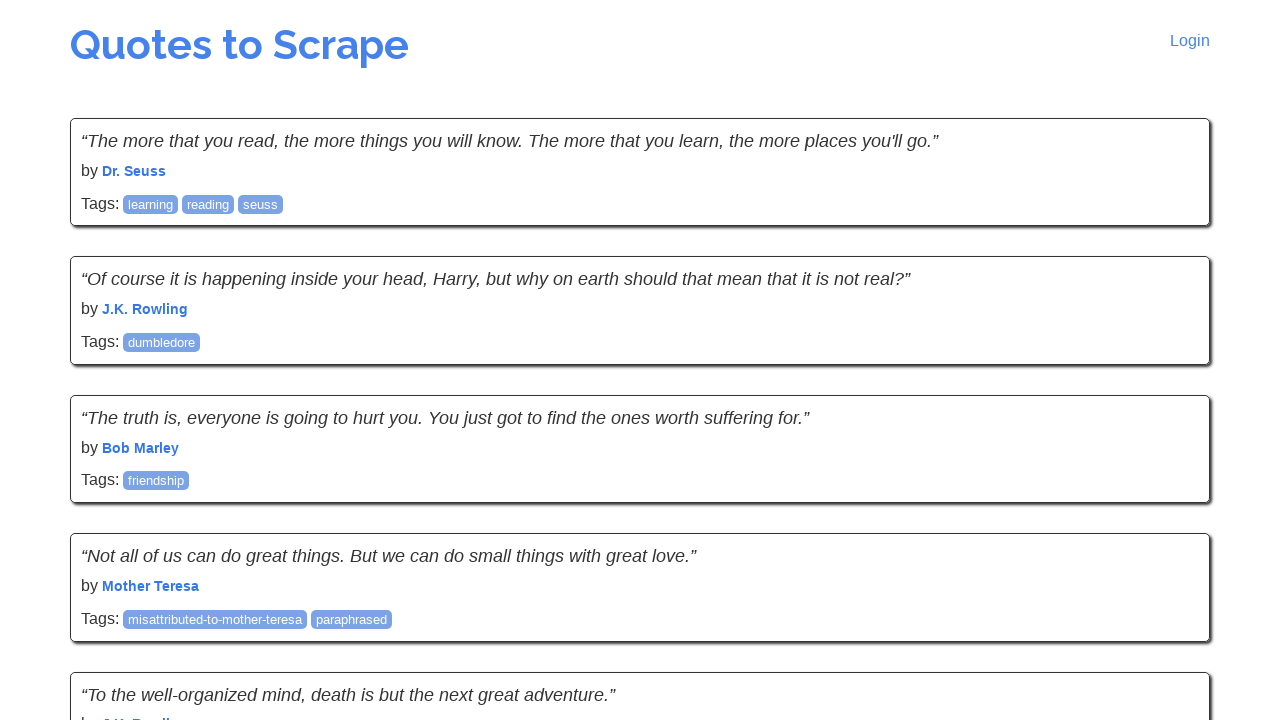

Waited for tags to load on the new page
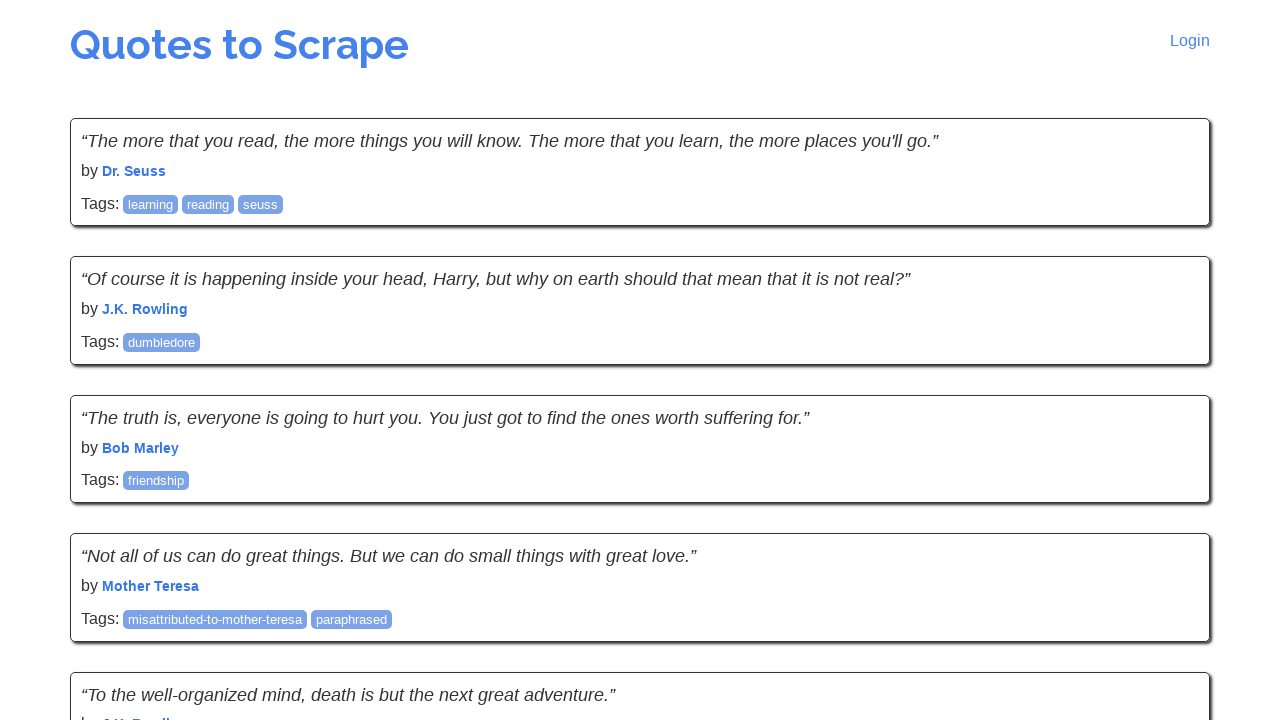

Clicked next button to navigate to the next page at (1168, 541) on li.next a
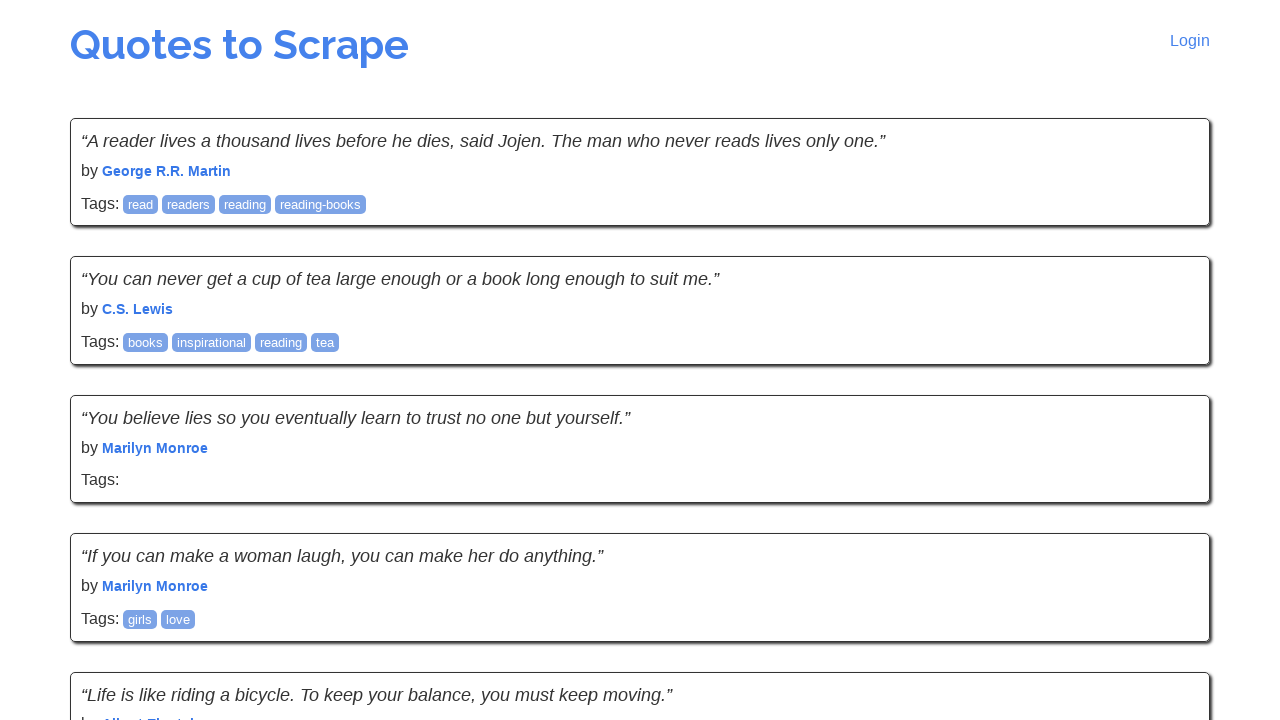

Waited for tags to load on the new page
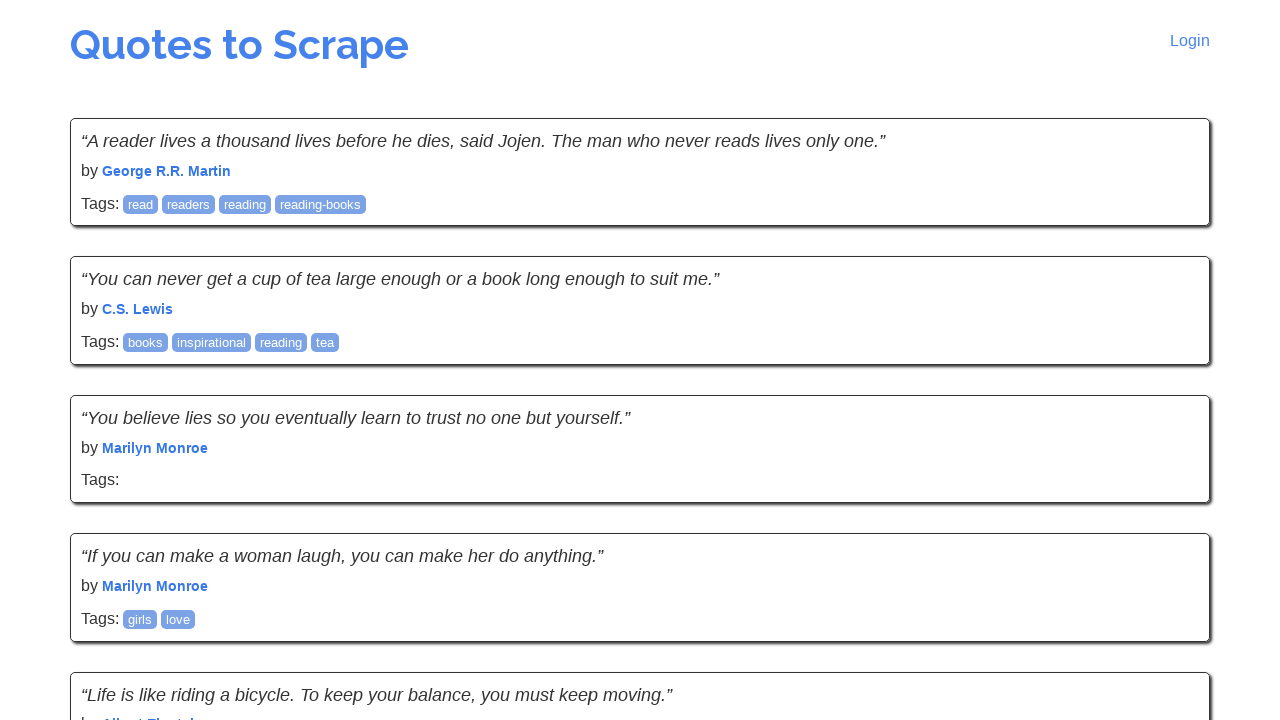

Clicked next button to navigate to the next page at (1168, 541) on li.next a
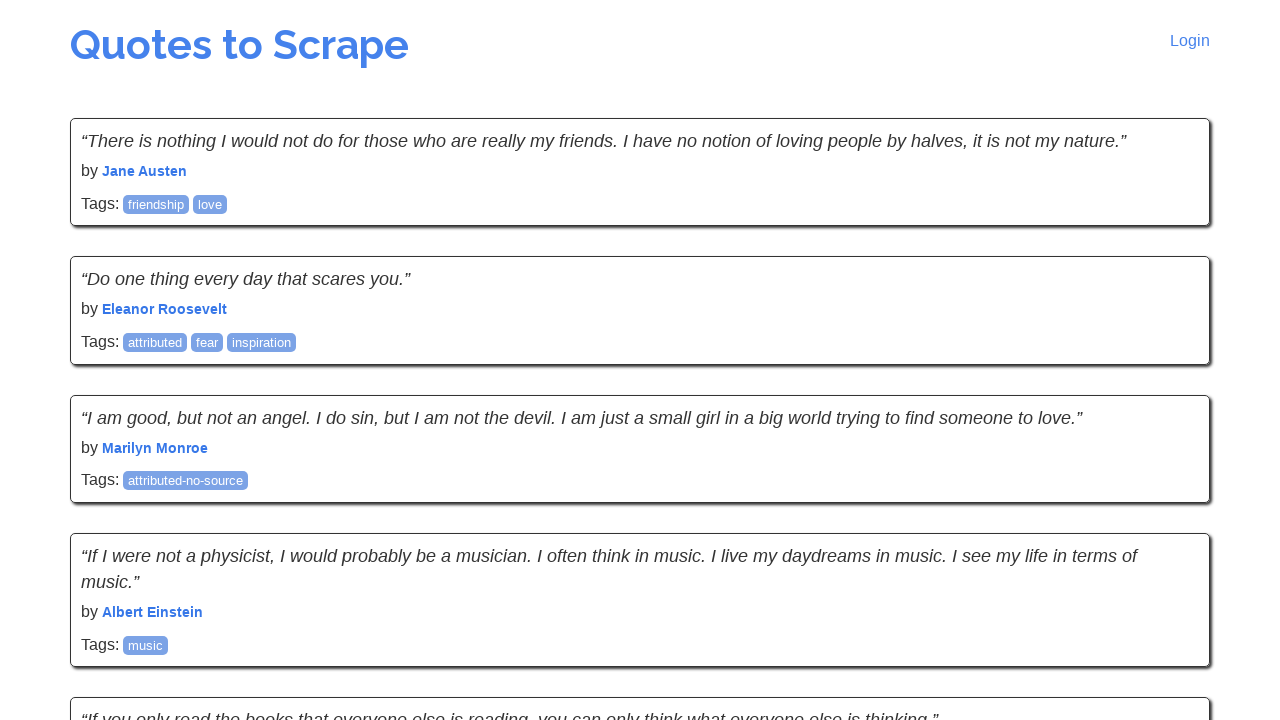

Waited for tags to load on the new page
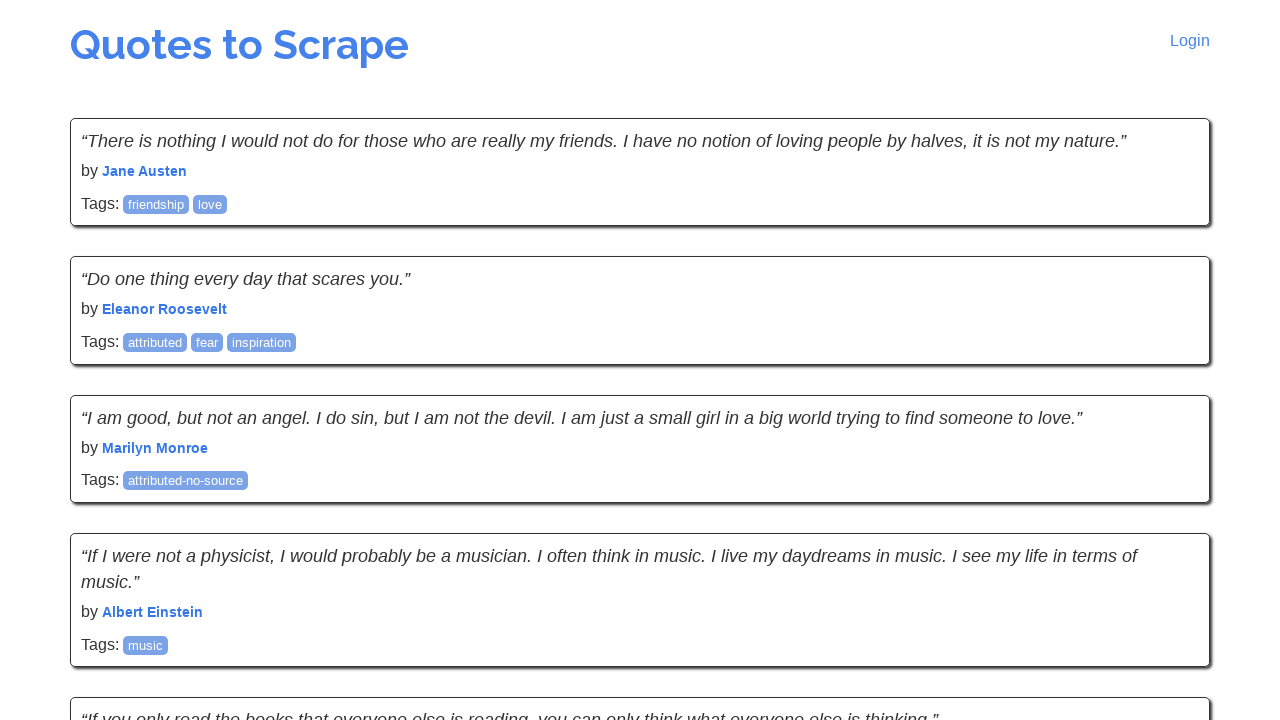

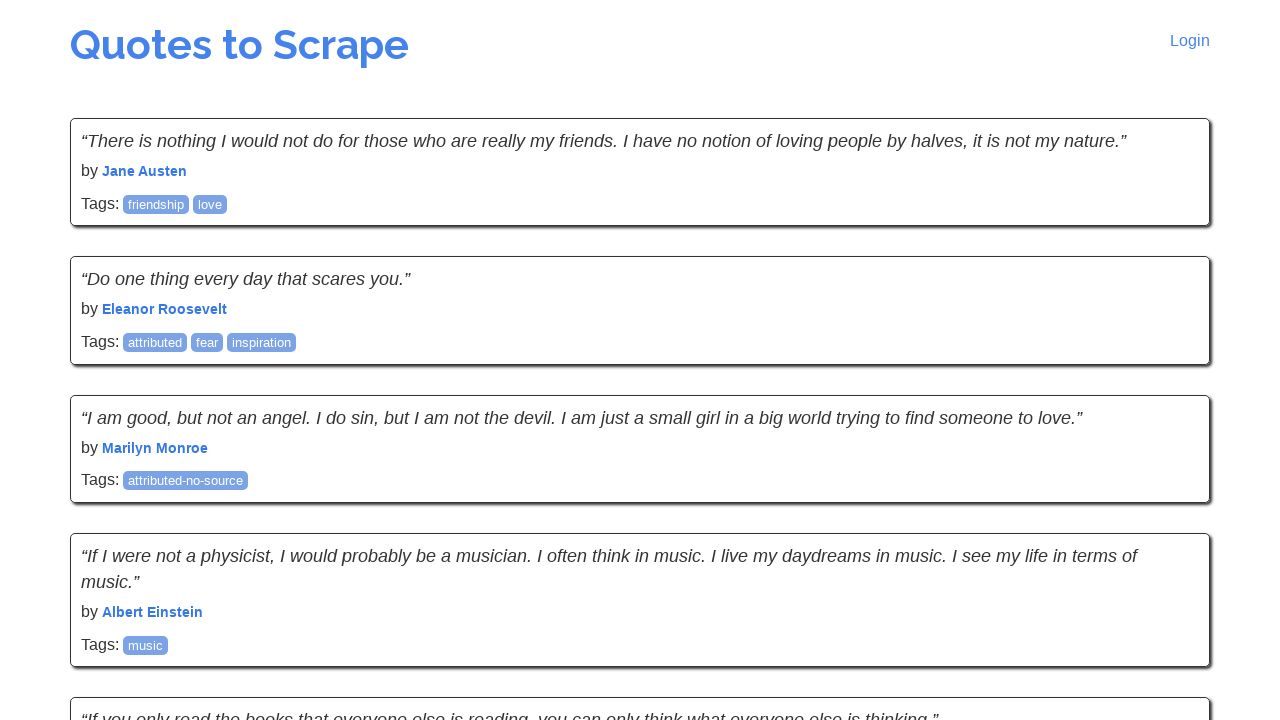